Tests window handling functionality by opening a new window, switching between windows, and verifying page titles

Starting URL: https://the-internet.herokuapp.com/windows

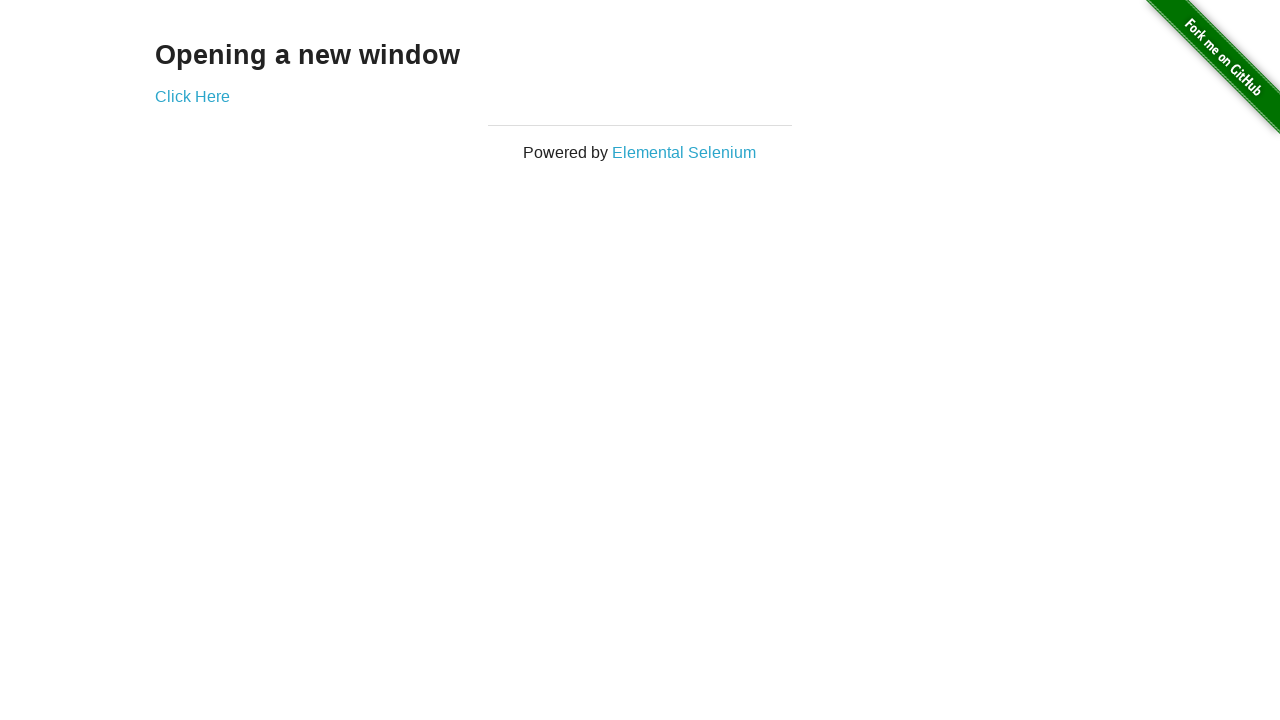

Stored initial page handle
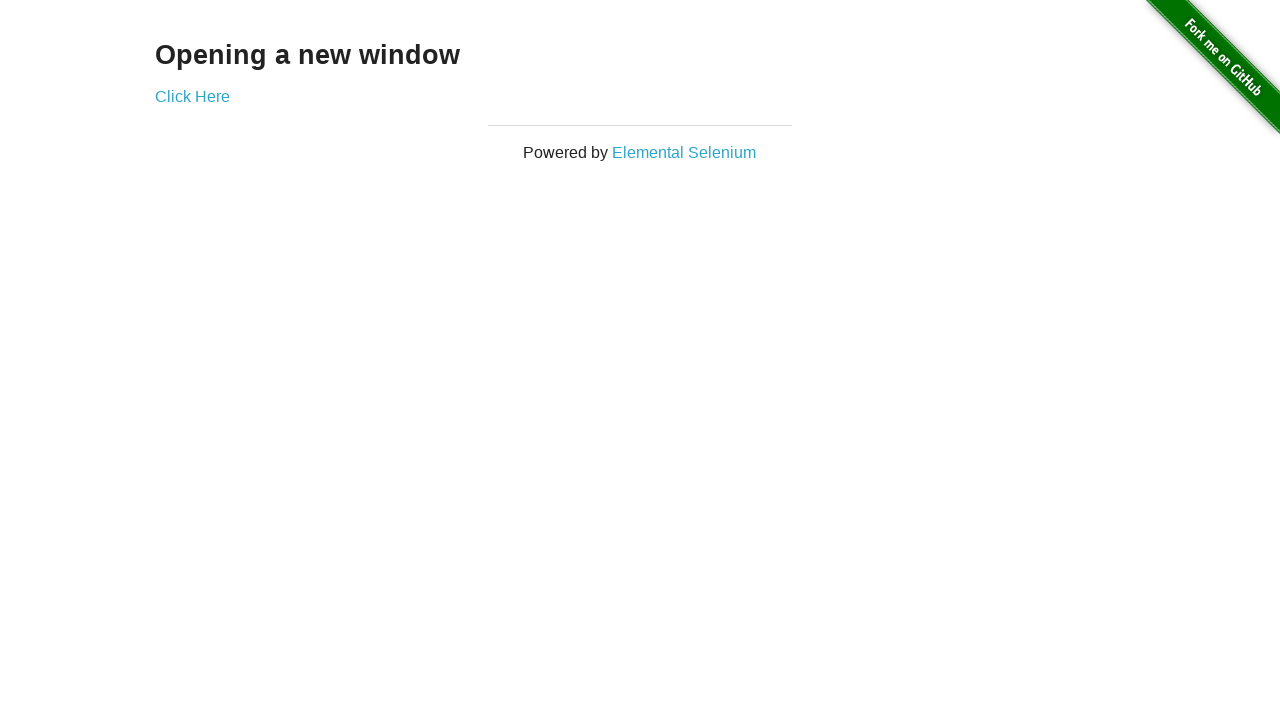

Retrieved heading text from initial page
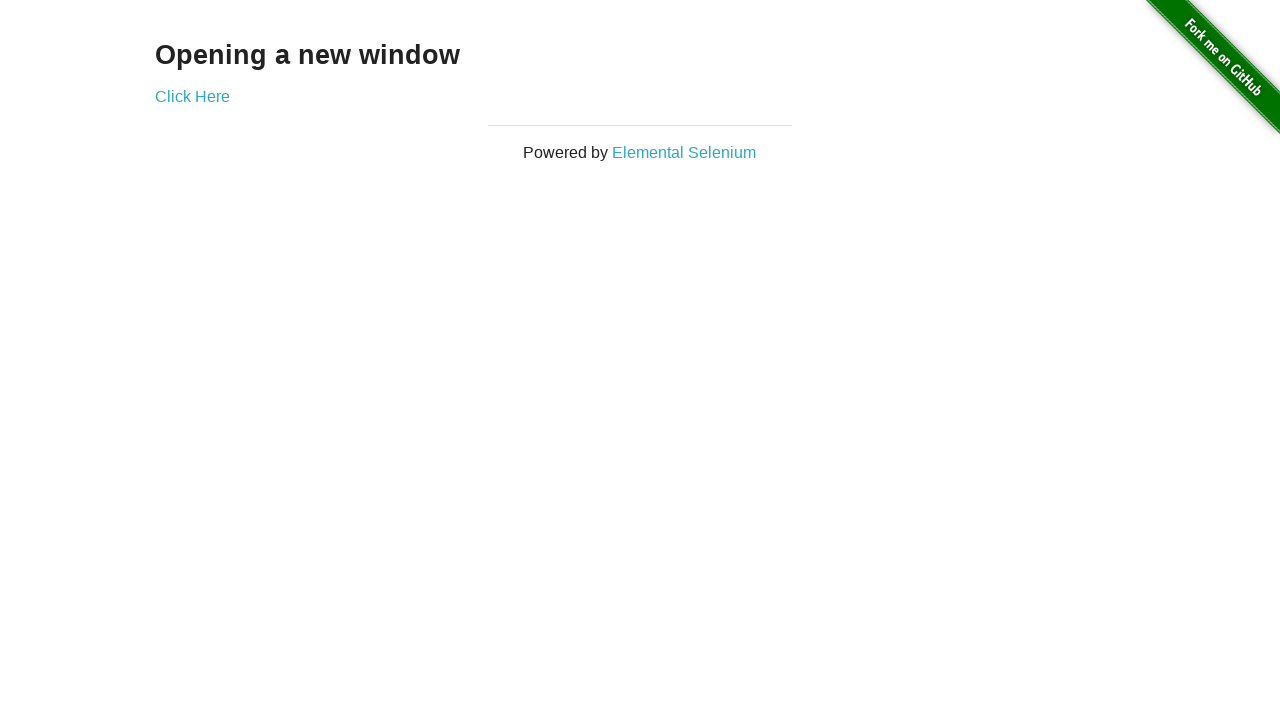

Verified heading text is 'Opening a new window'
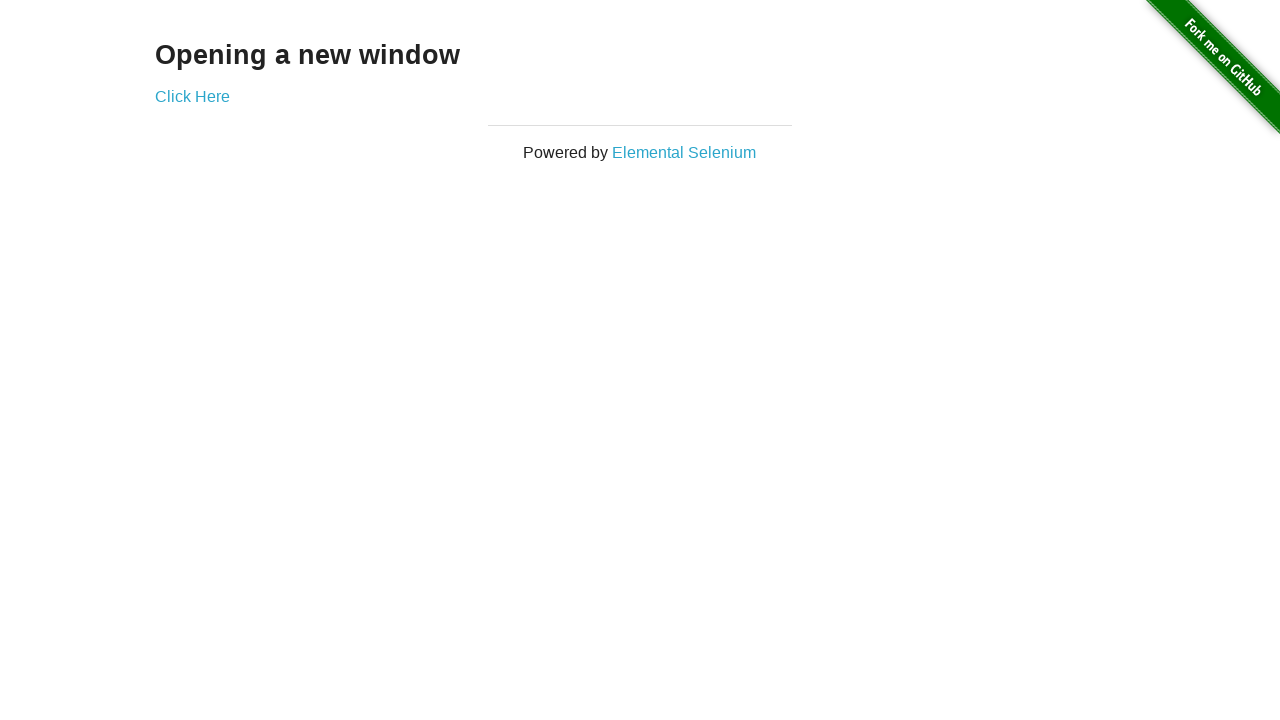

Verified initial page title is 'The Internet'
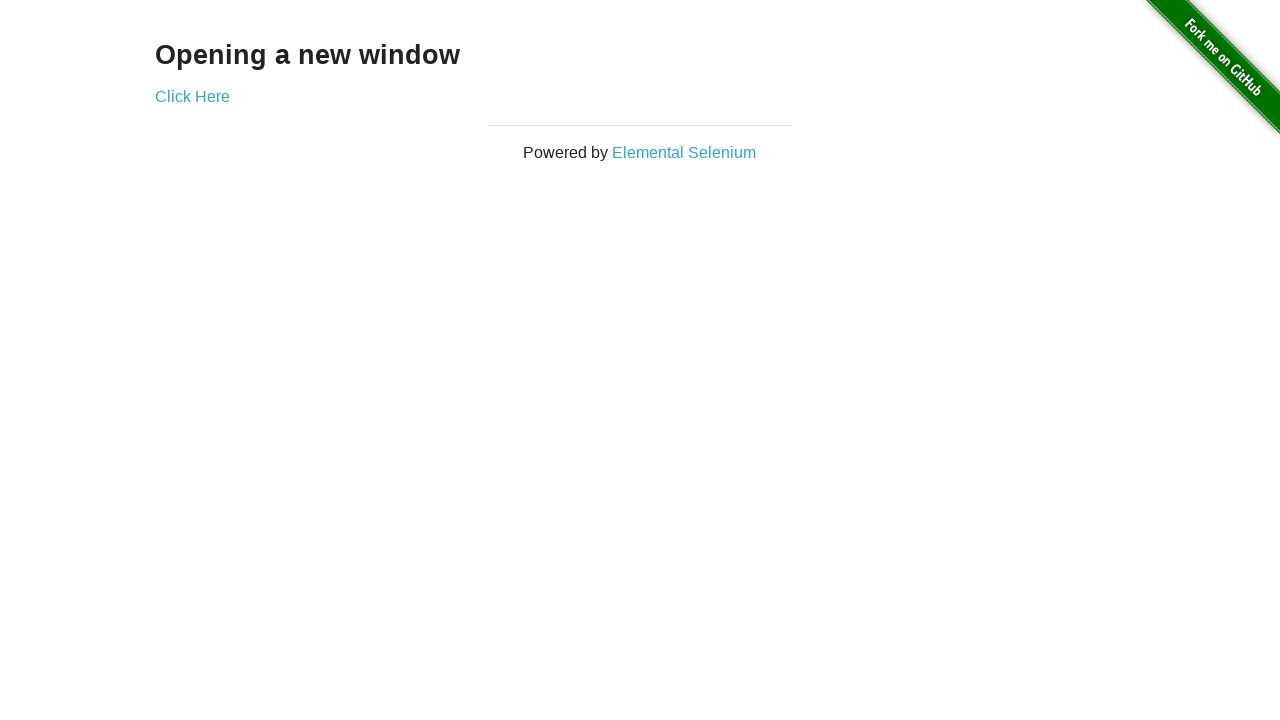

Clicked 'Click Here' button to open new window at (192, 96) on xpath=(//a)[2]
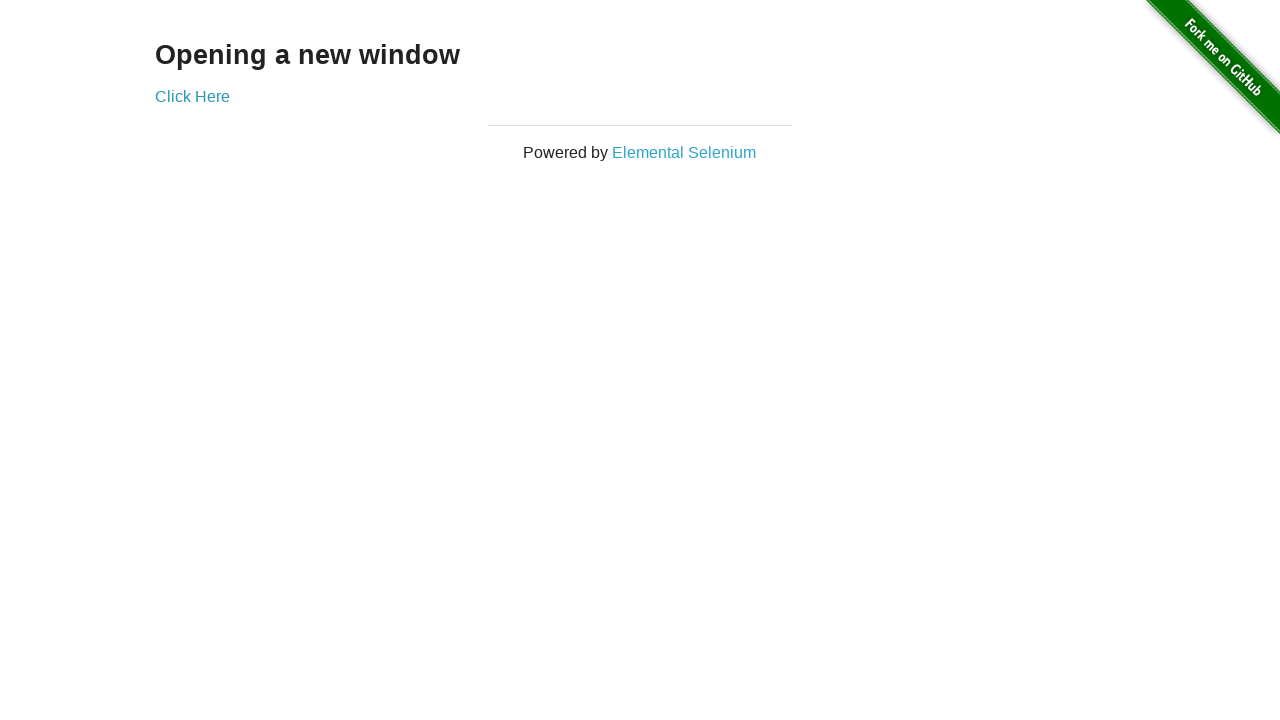

New window opened and captured
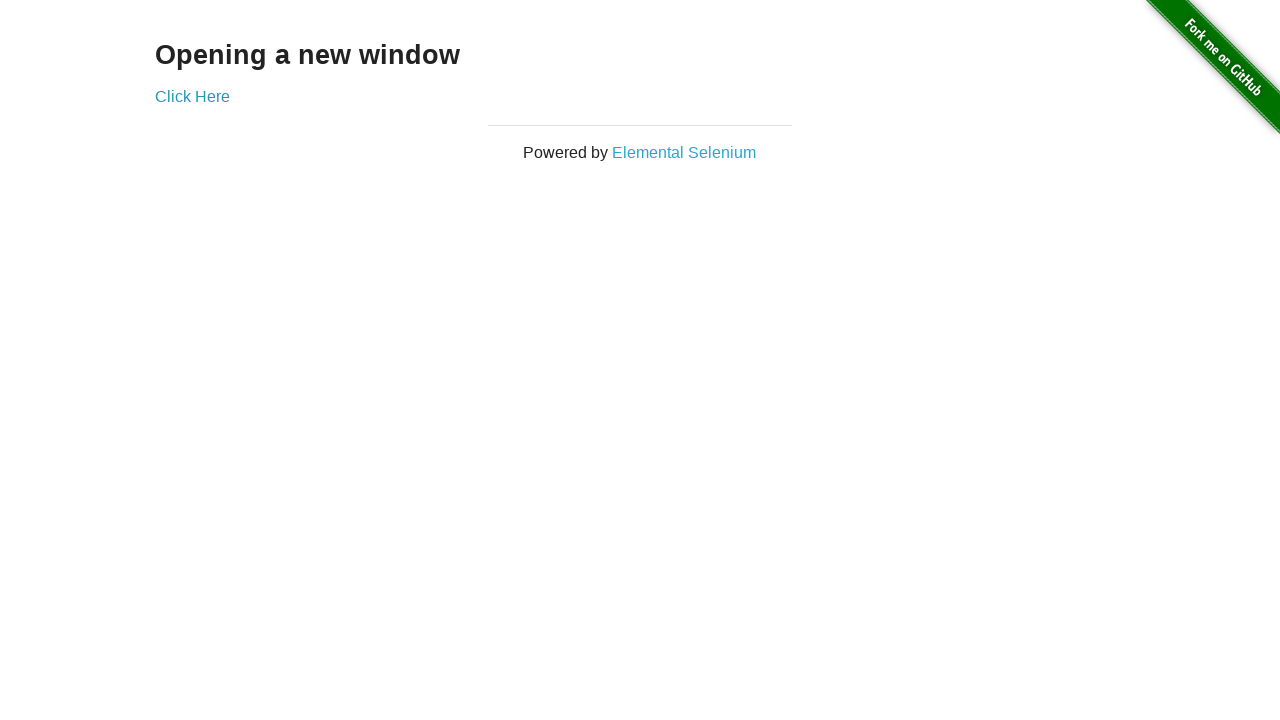

Verified new window title is 'New Window'
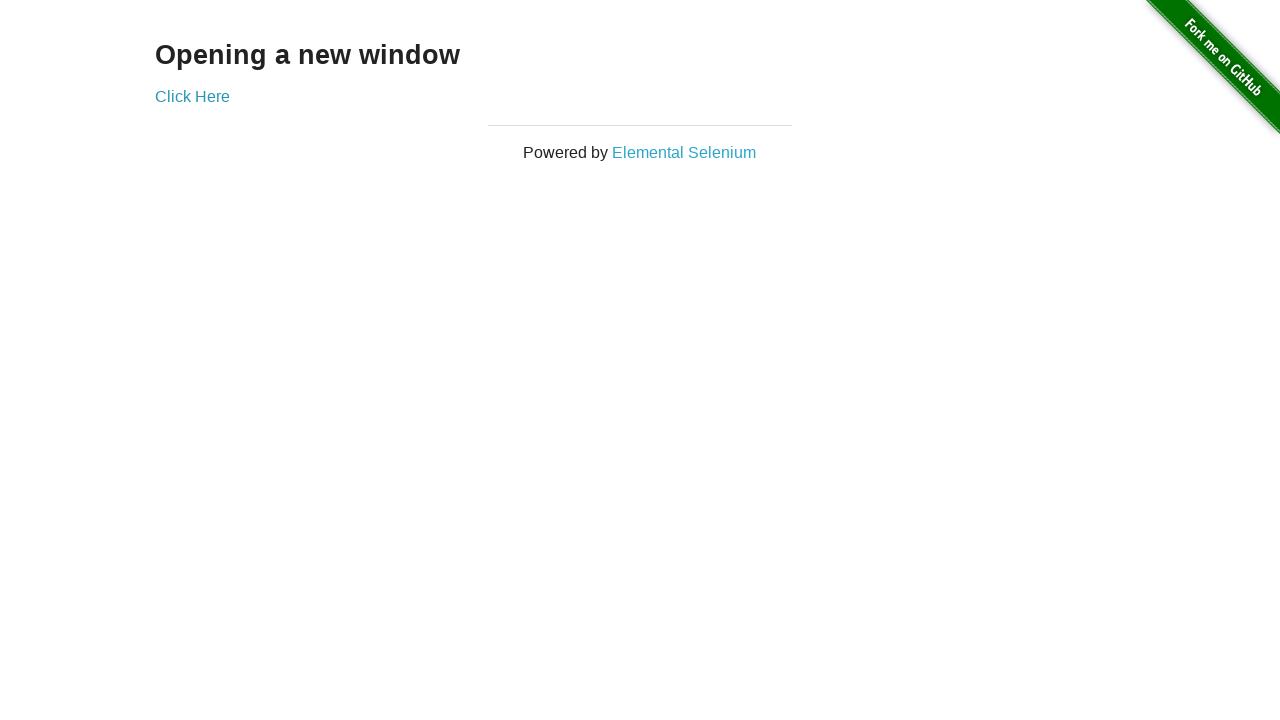

Switched back to initial window
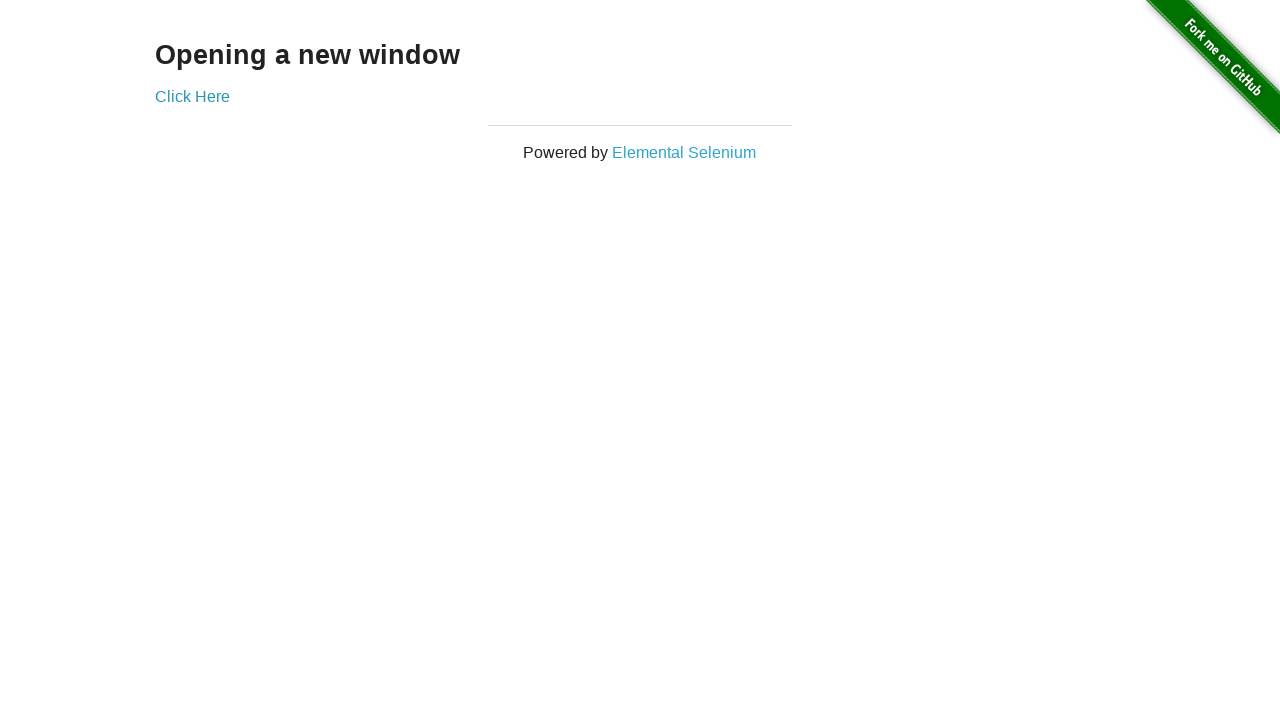

Verified initial window title is 'The Internet'
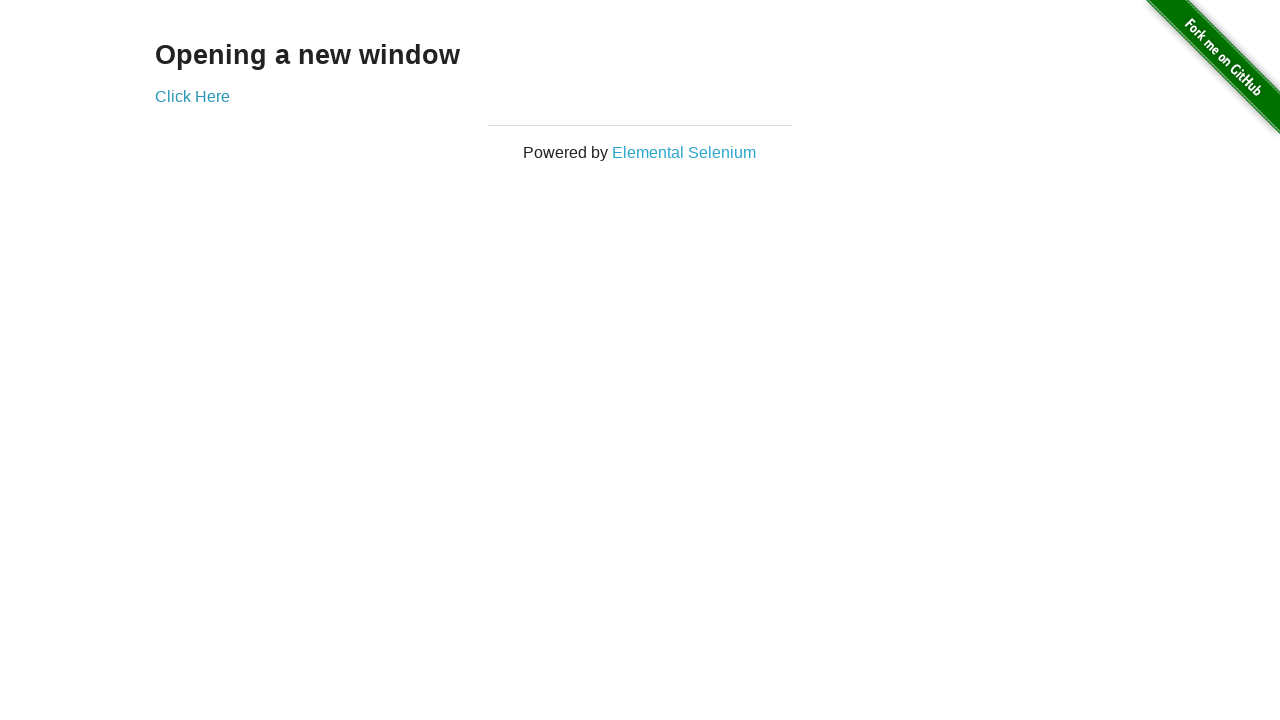

Switched to new window again
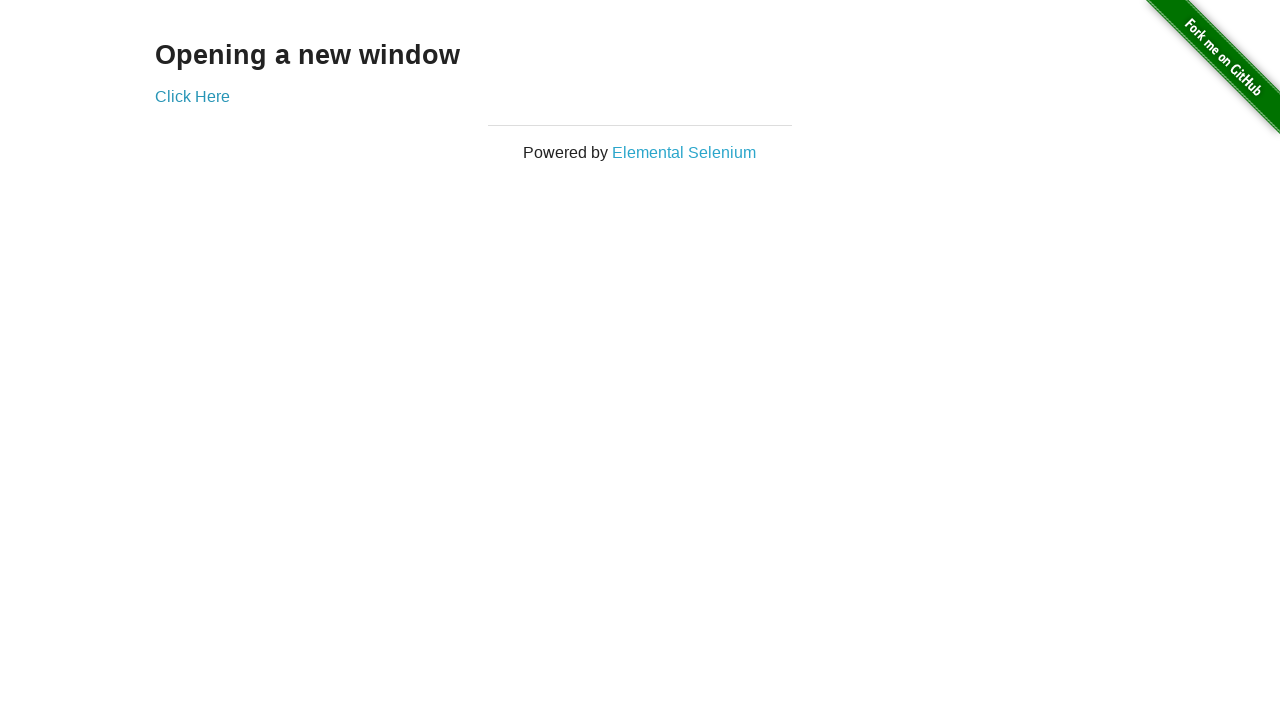

Switched back to initial window
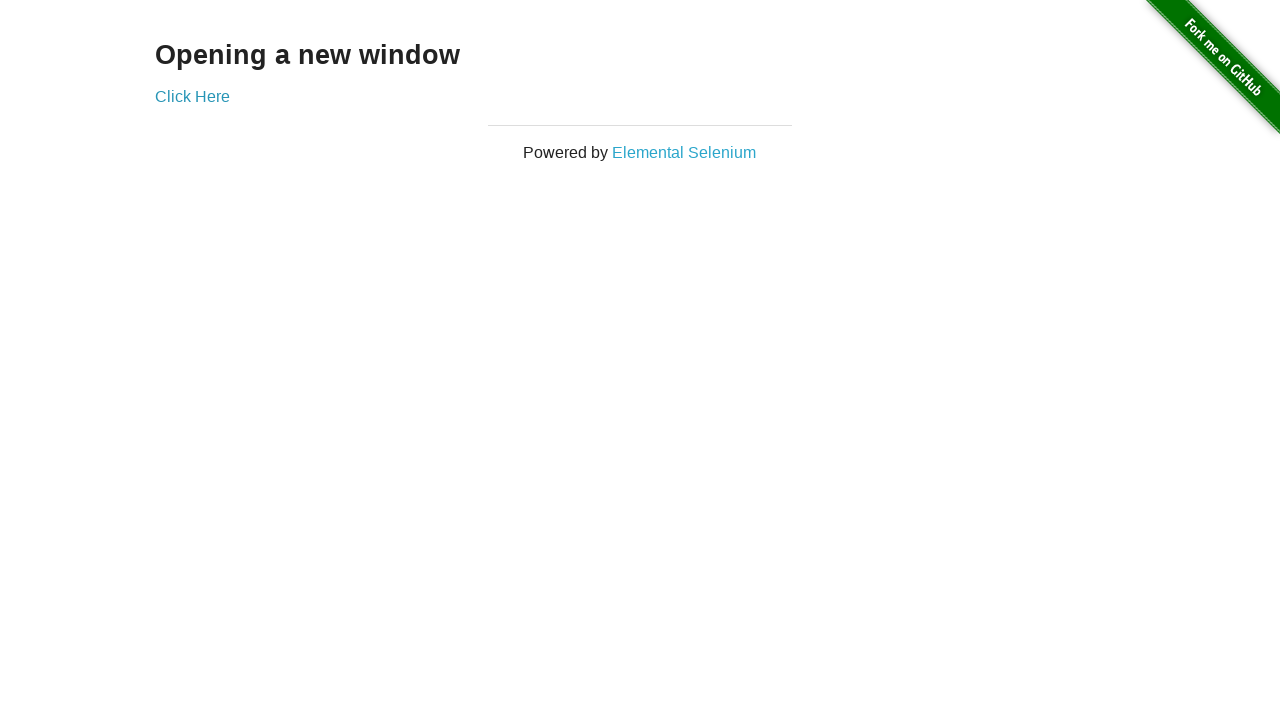

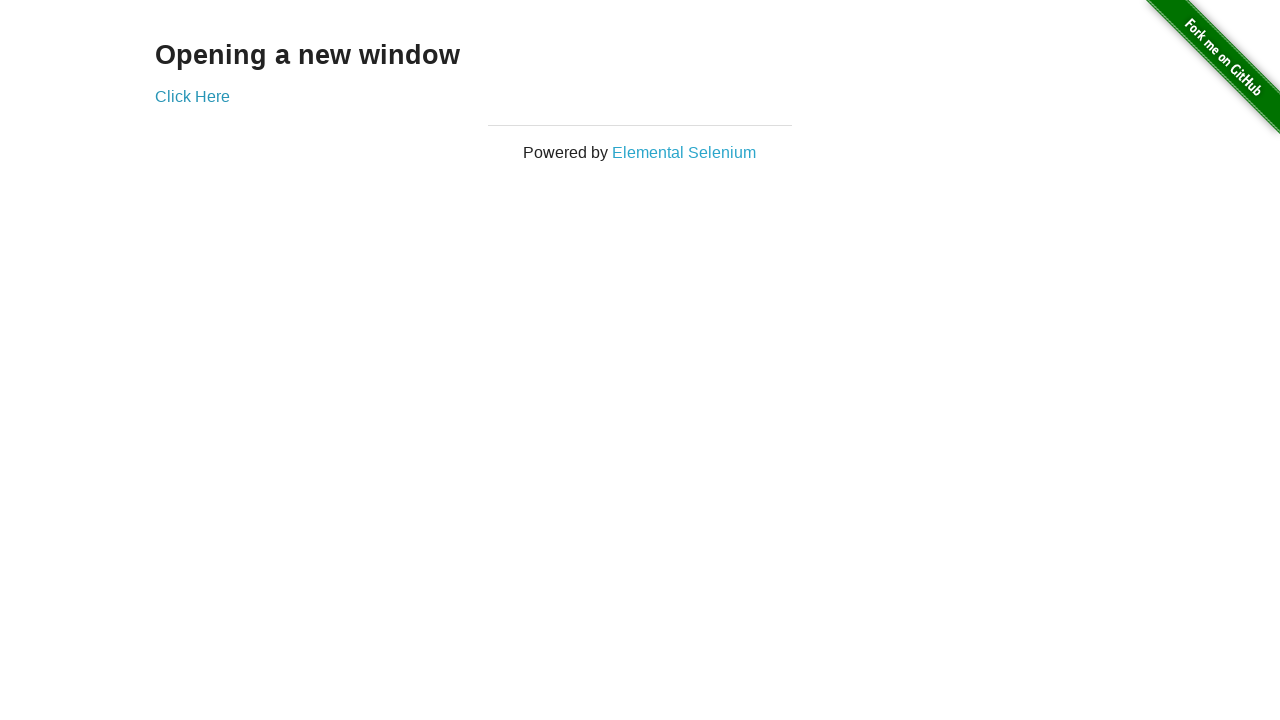